Tests the Automation Exercise website by verifying link count, navigating to Products page, and checking for special offer visibility

Starting URL: https://www.automationexercise.com/

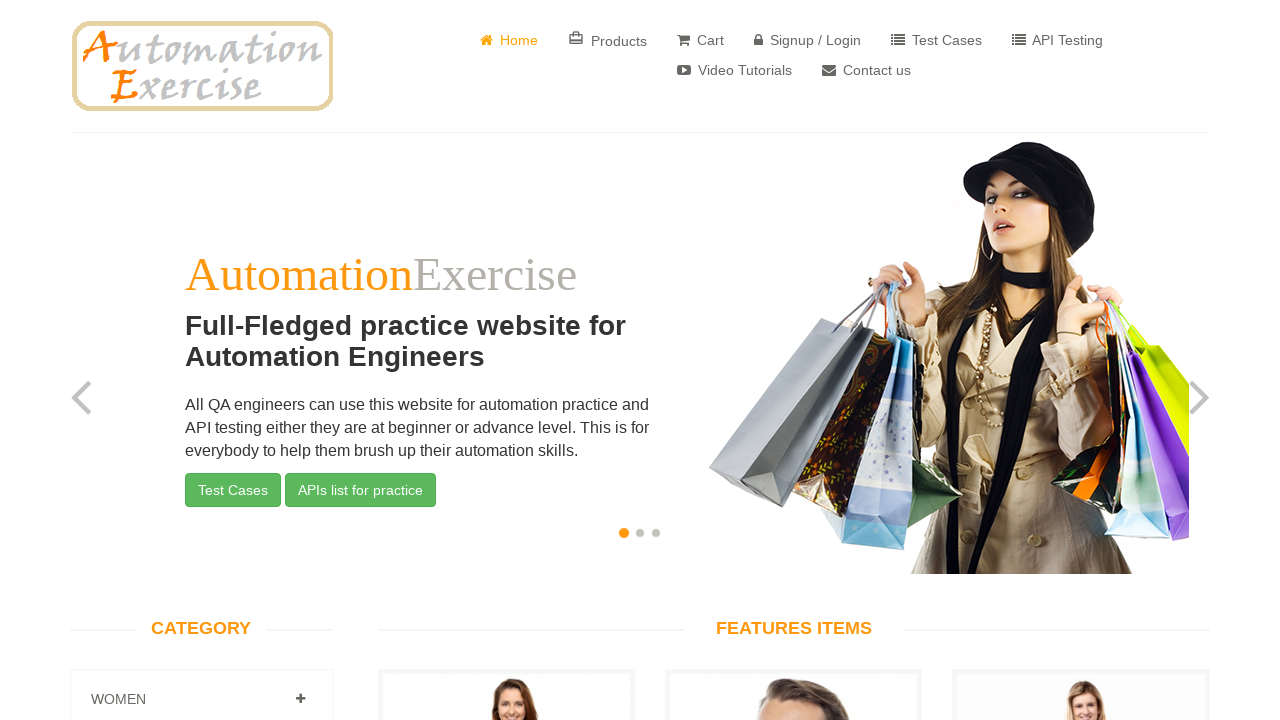

Retrieved all link elements from the page
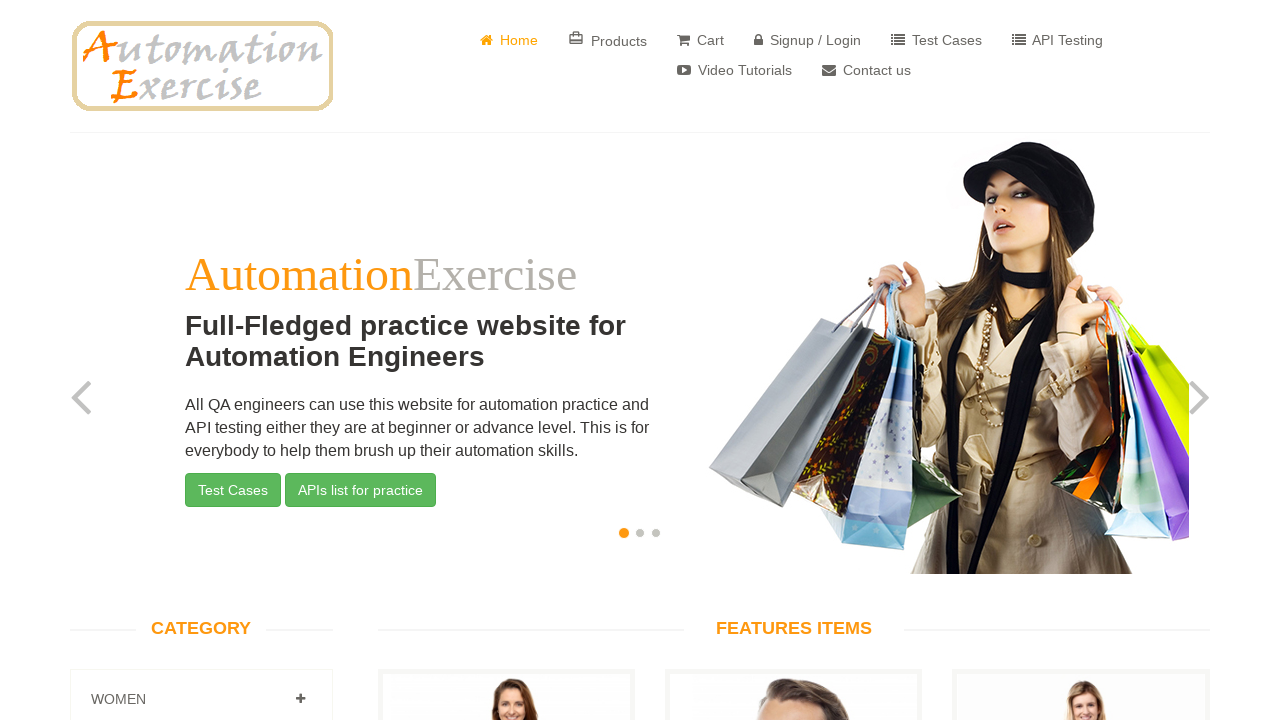

Found 147 links on the page
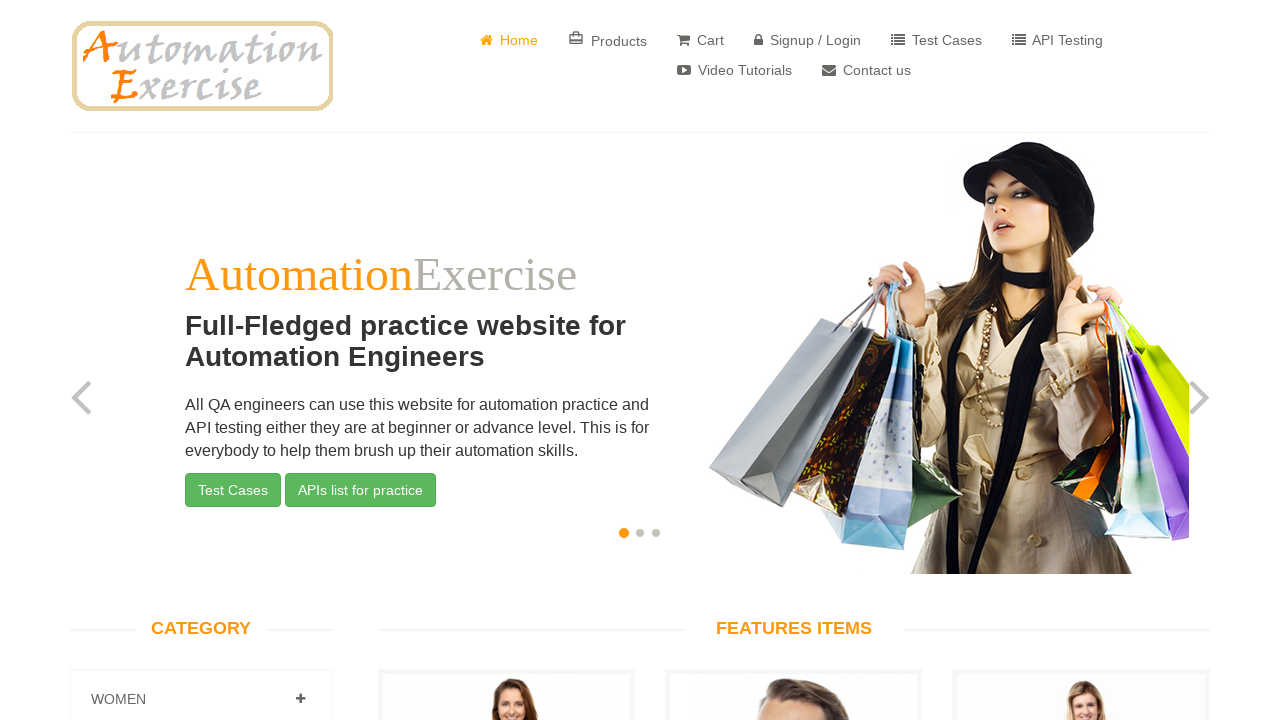

Verified that exactly 147 links are present on the page
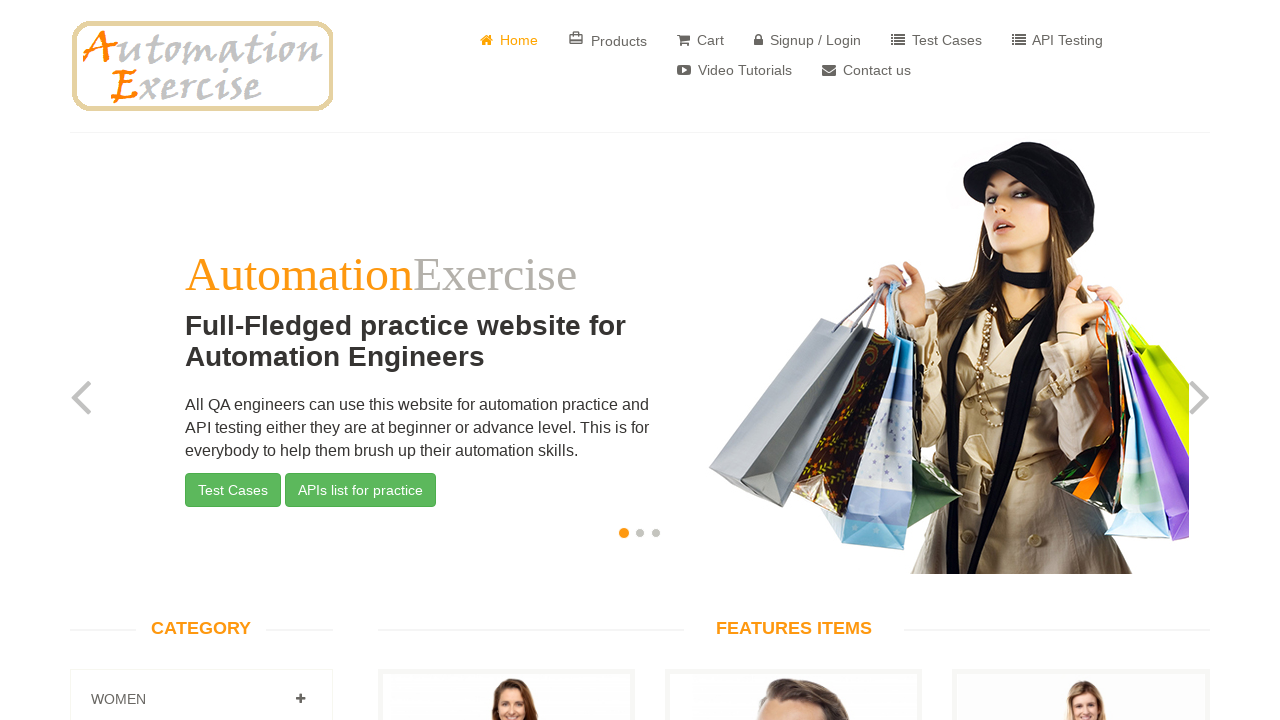

Clicked on Products link to navigate to Products page at (608, 40) on text=Products
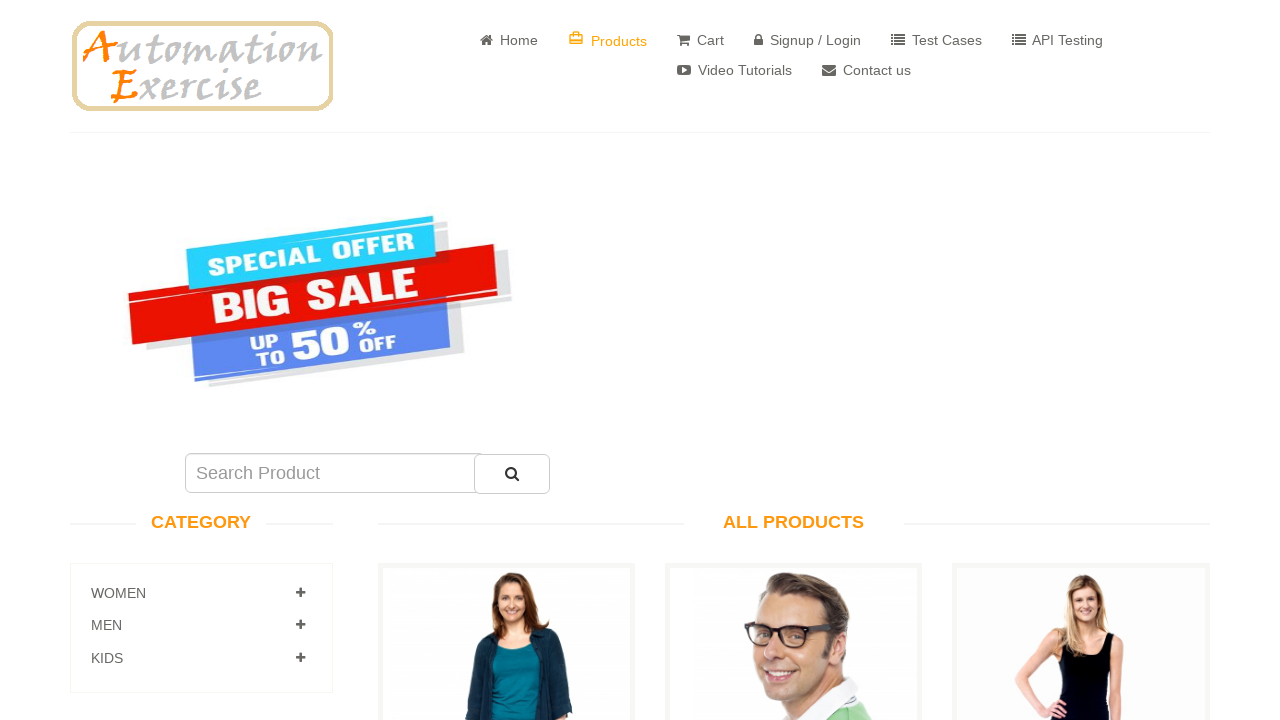

Located the special offer image element
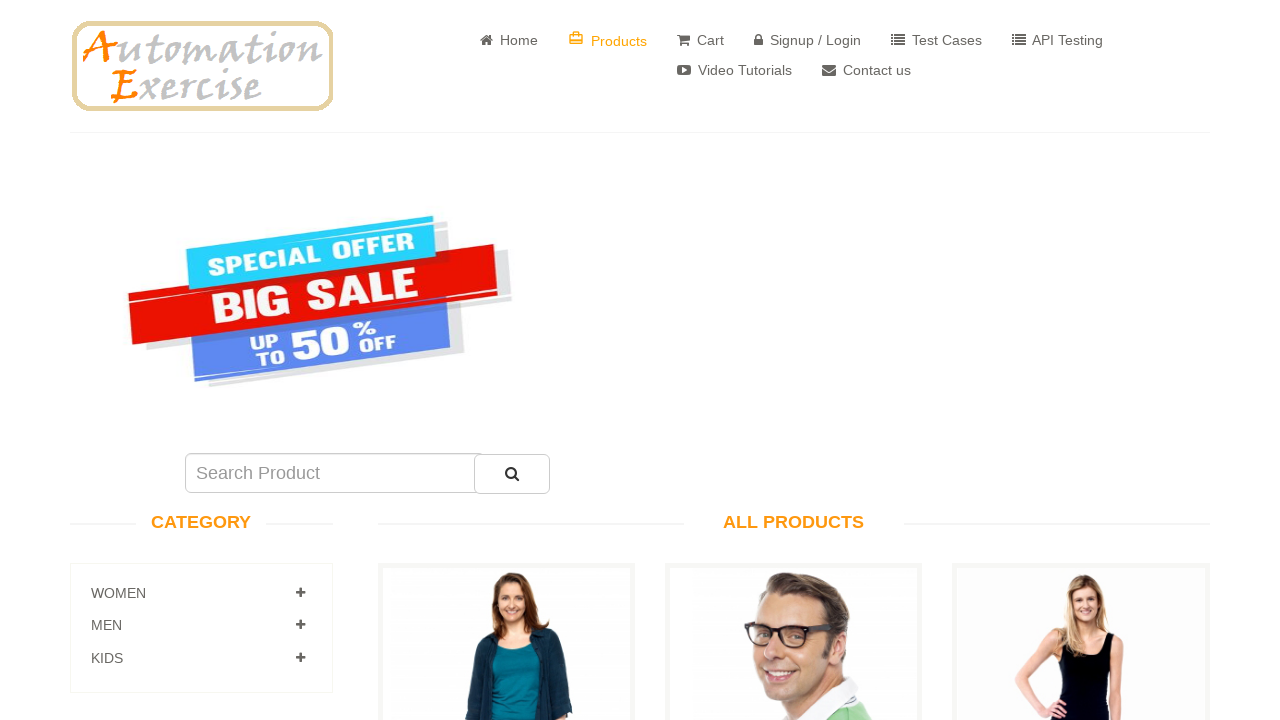

Verified that the special offer image is visible on the Products page
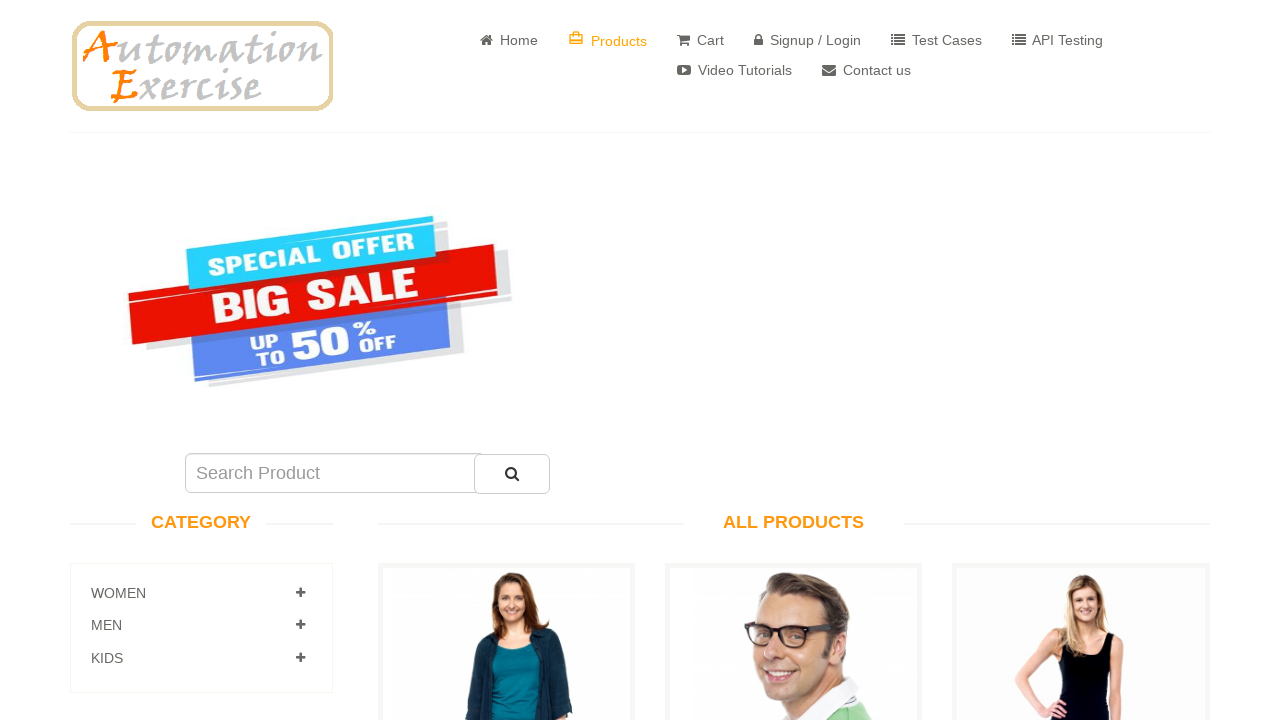

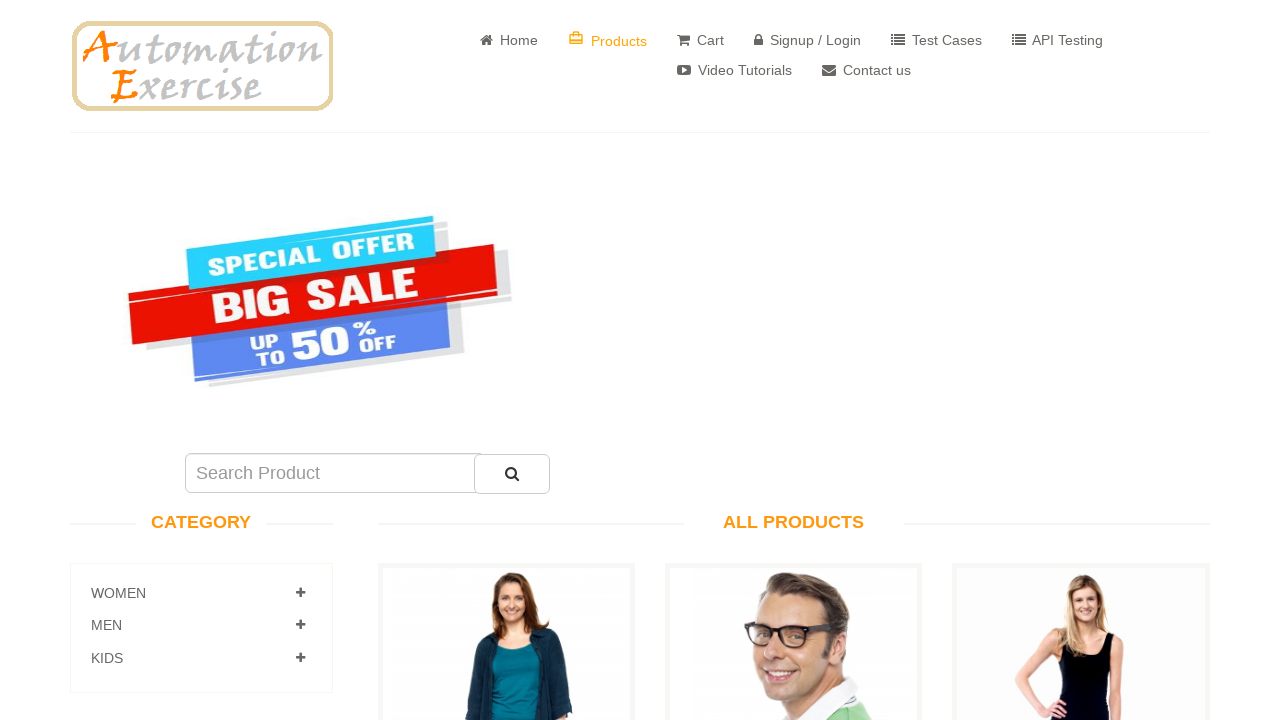